Fills out a form with personal information (first name, last name, city, country) and submits it using an XPath-located submit button

Starting URL: http://suninjuly.github.io/find_xpath_form

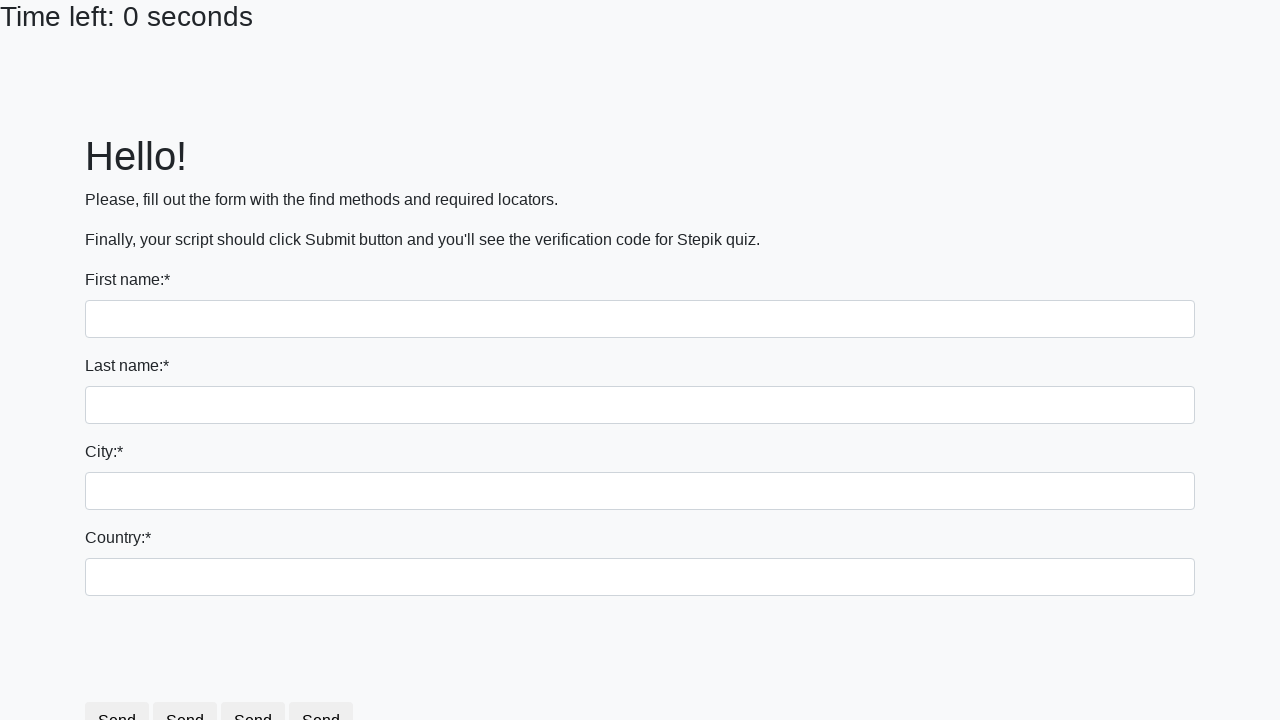

Navigated to form page
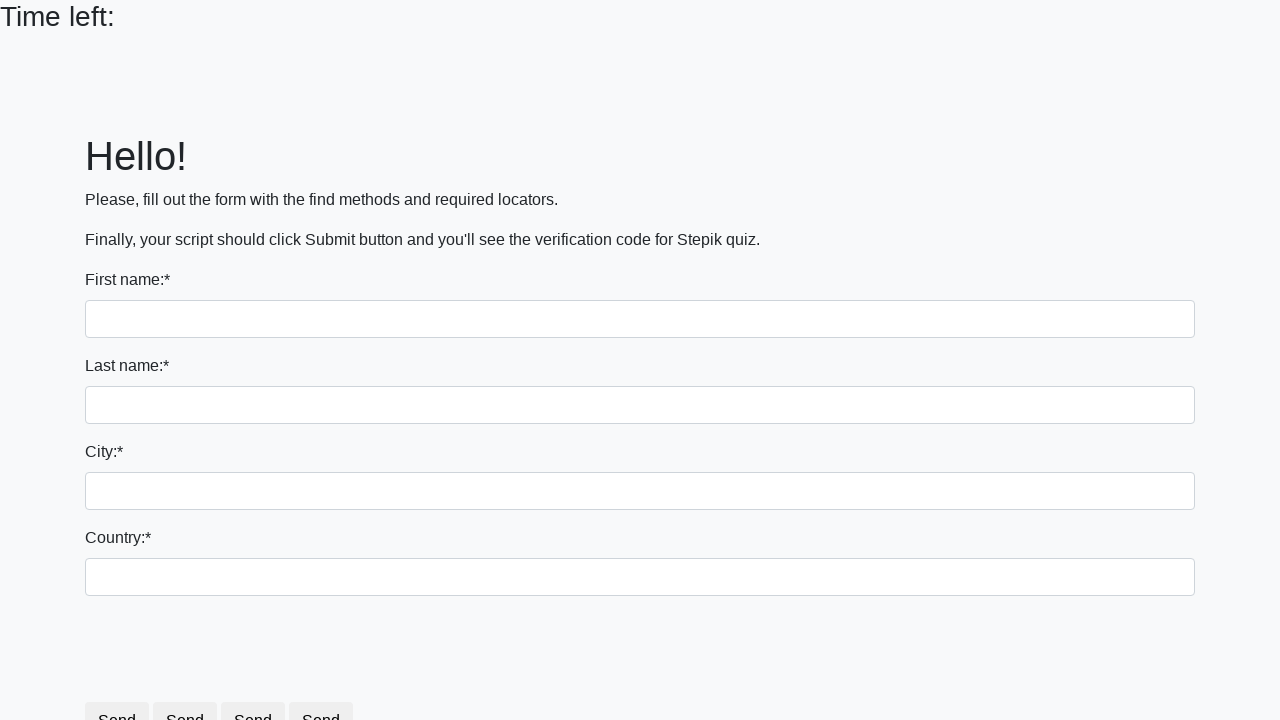

Filled first name field with 'Ivan' on input[name='first_name']
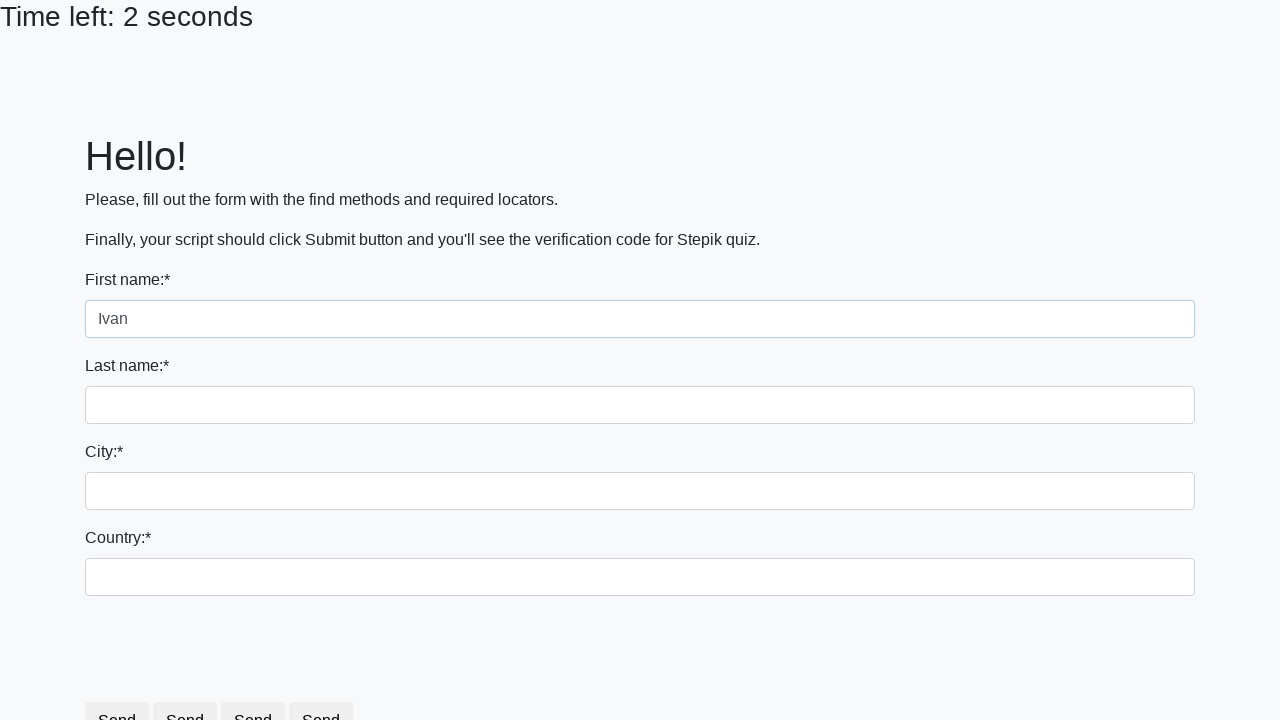

Filled last name field with 'Petrov' on input[name='last_name']
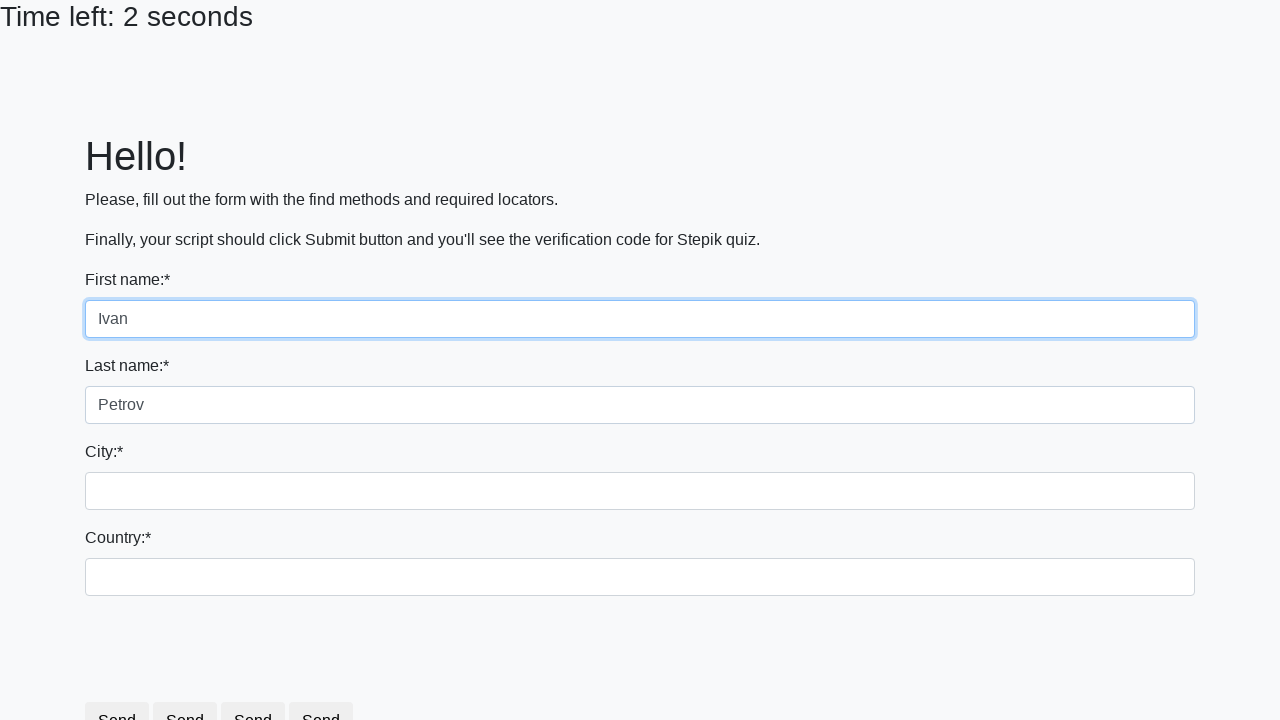

Filled city field with 'Smolensk' on input.form-control.city
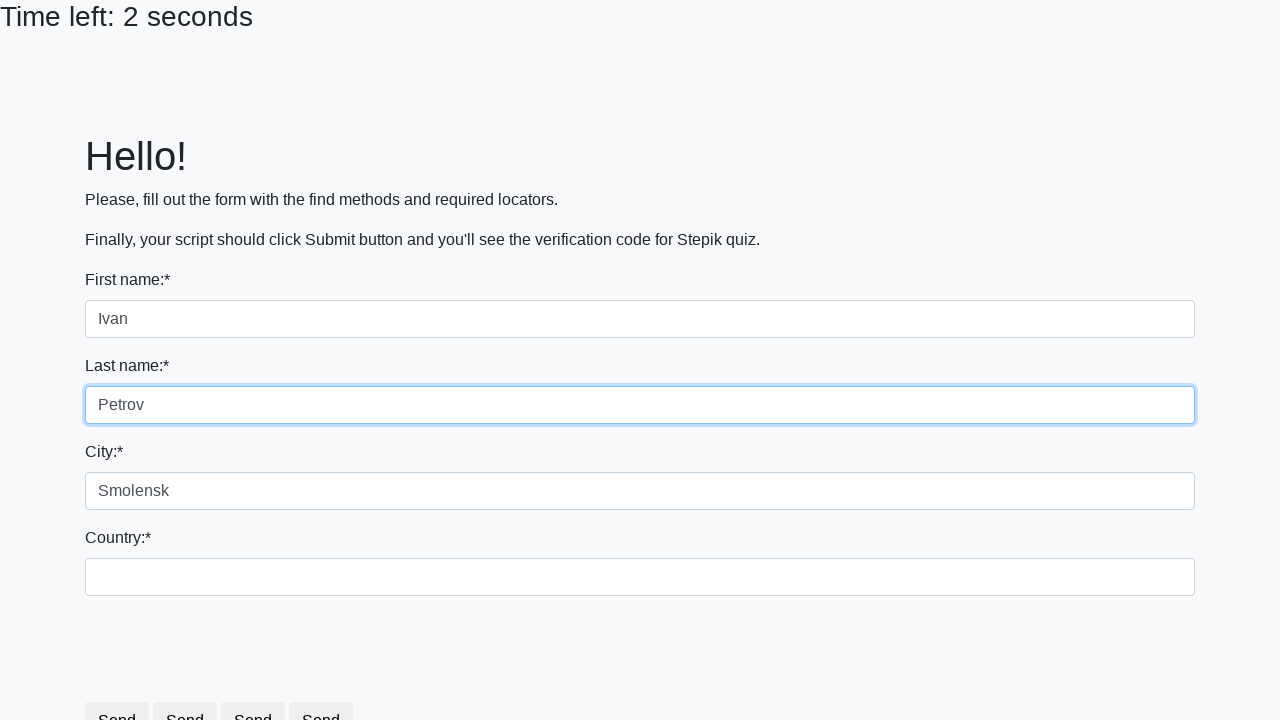

Filled country field with 'Russia' on #country
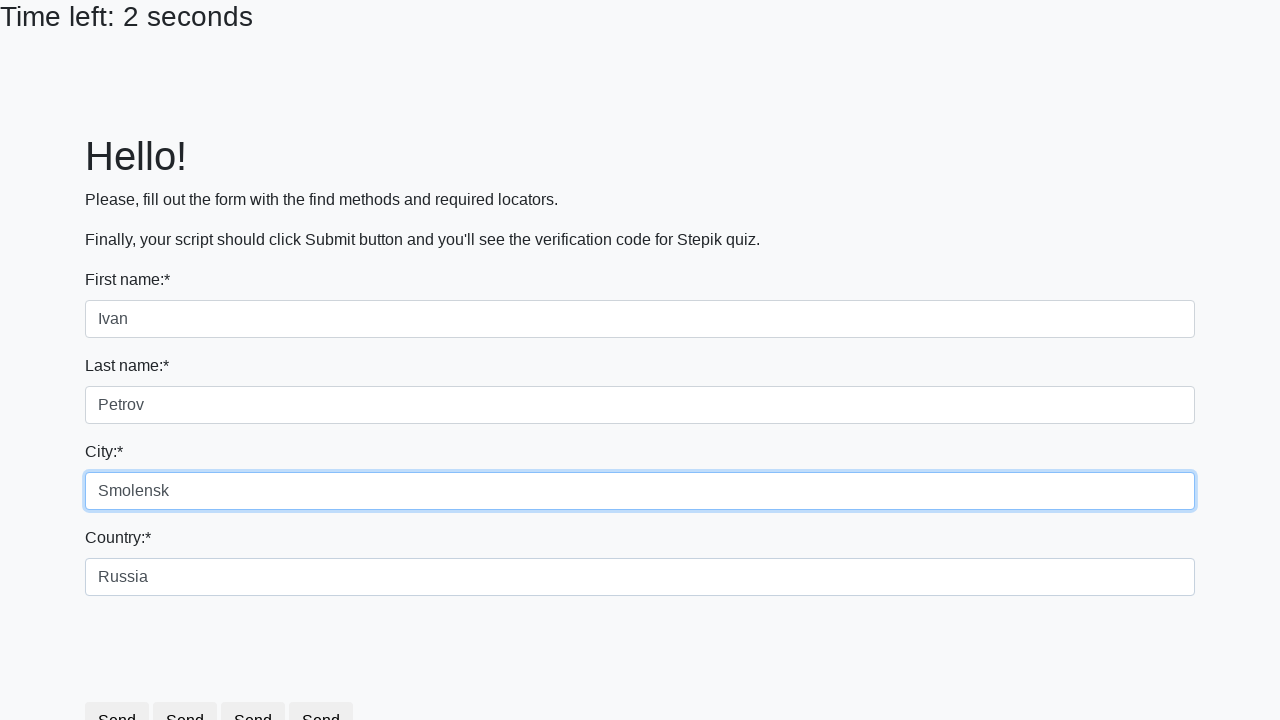

Clicked submit button using XPath at (259, 685) on xpath=//button[@type='submit']
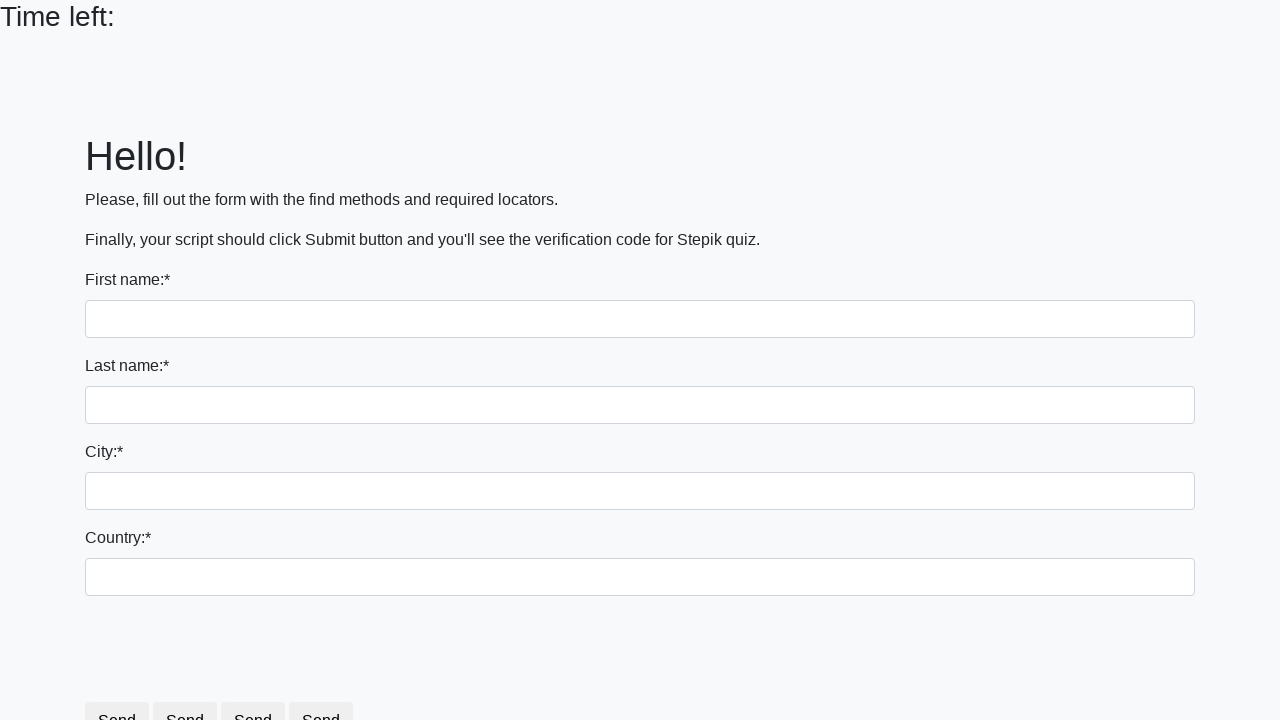

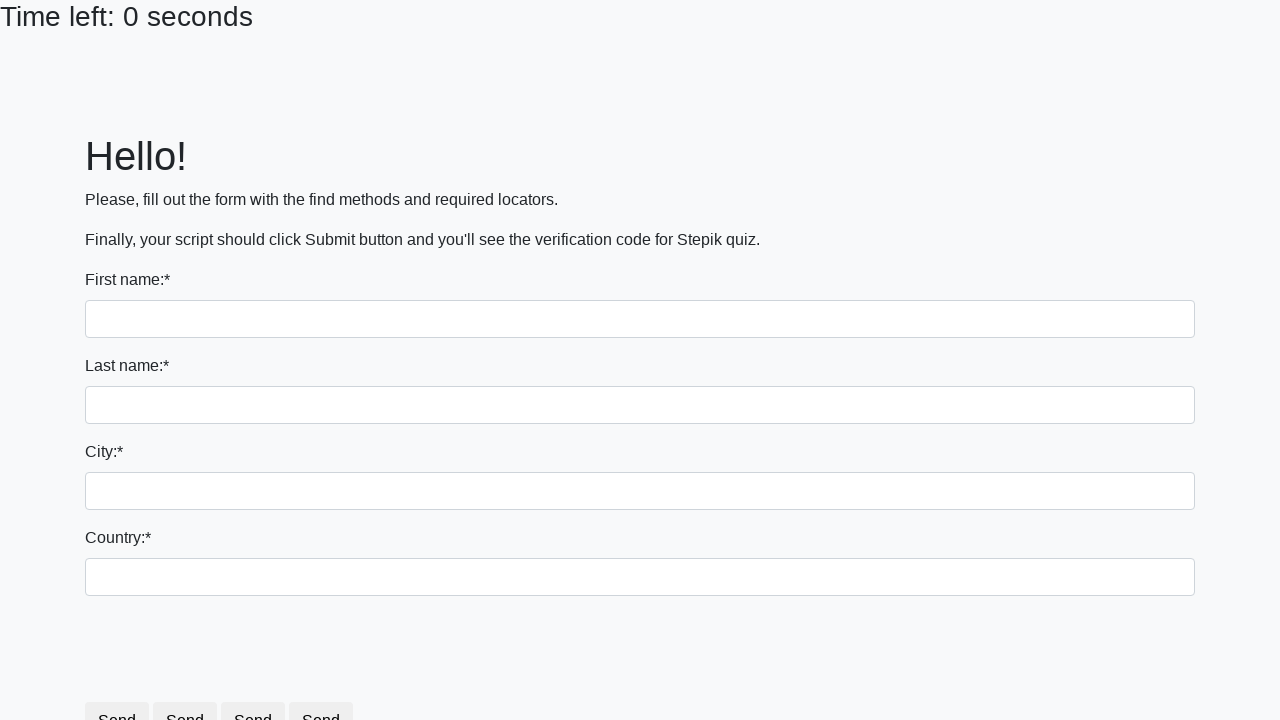